Tests registration form validation when confirmation email doesn't match the original email

Starting URL: https://alada.vn/tai-khoan/dang-ky.html

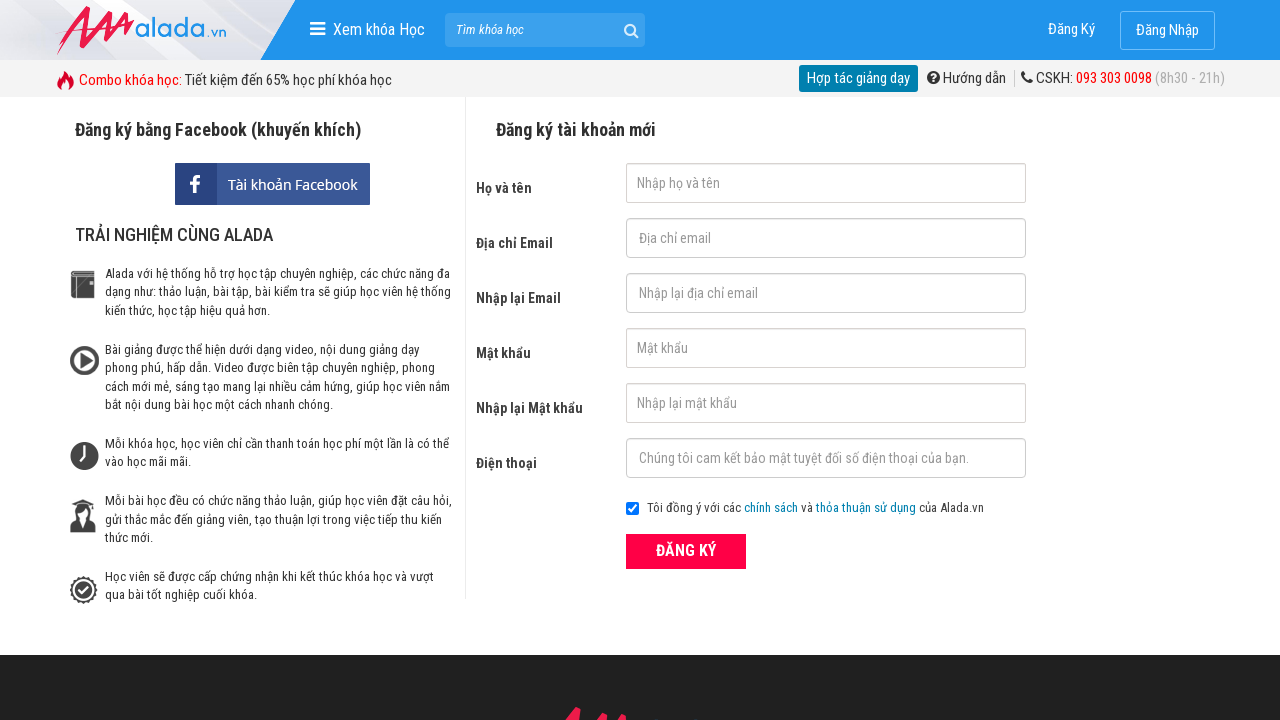

Filled first name field with 'loan' on #txtFirstname
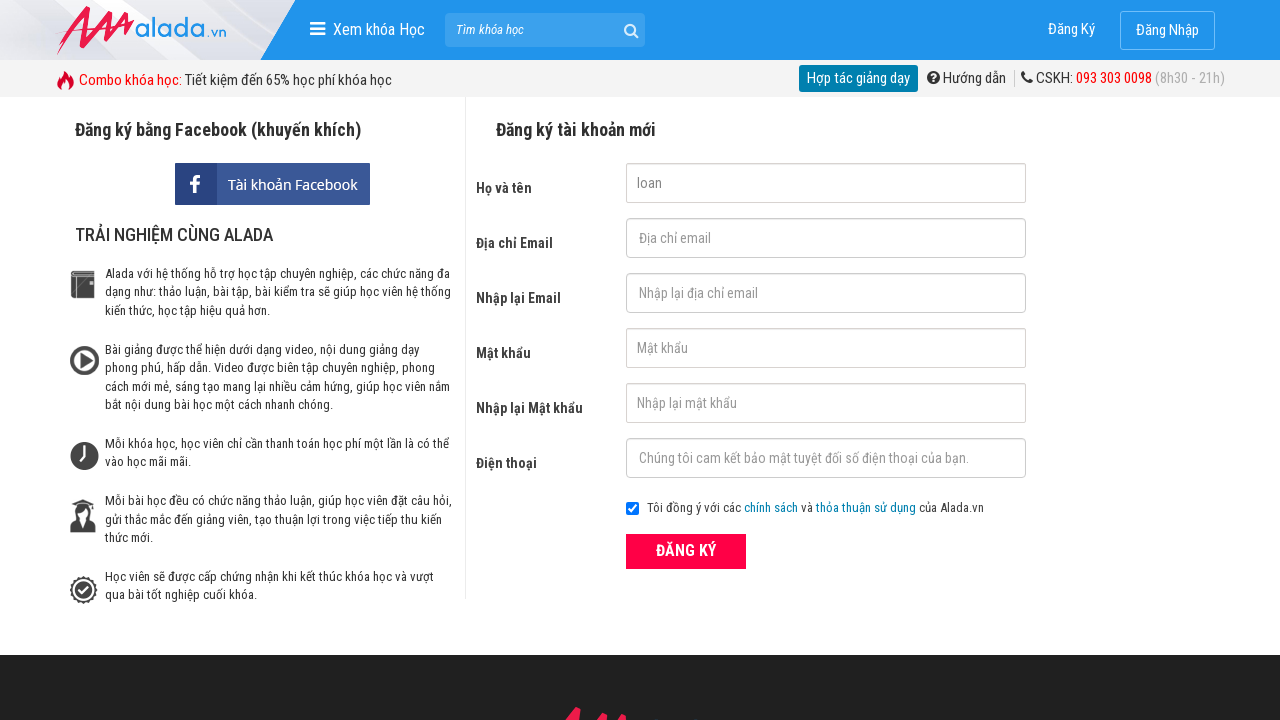

Filled email field with 'loan@gmail.com' on #txtEmail
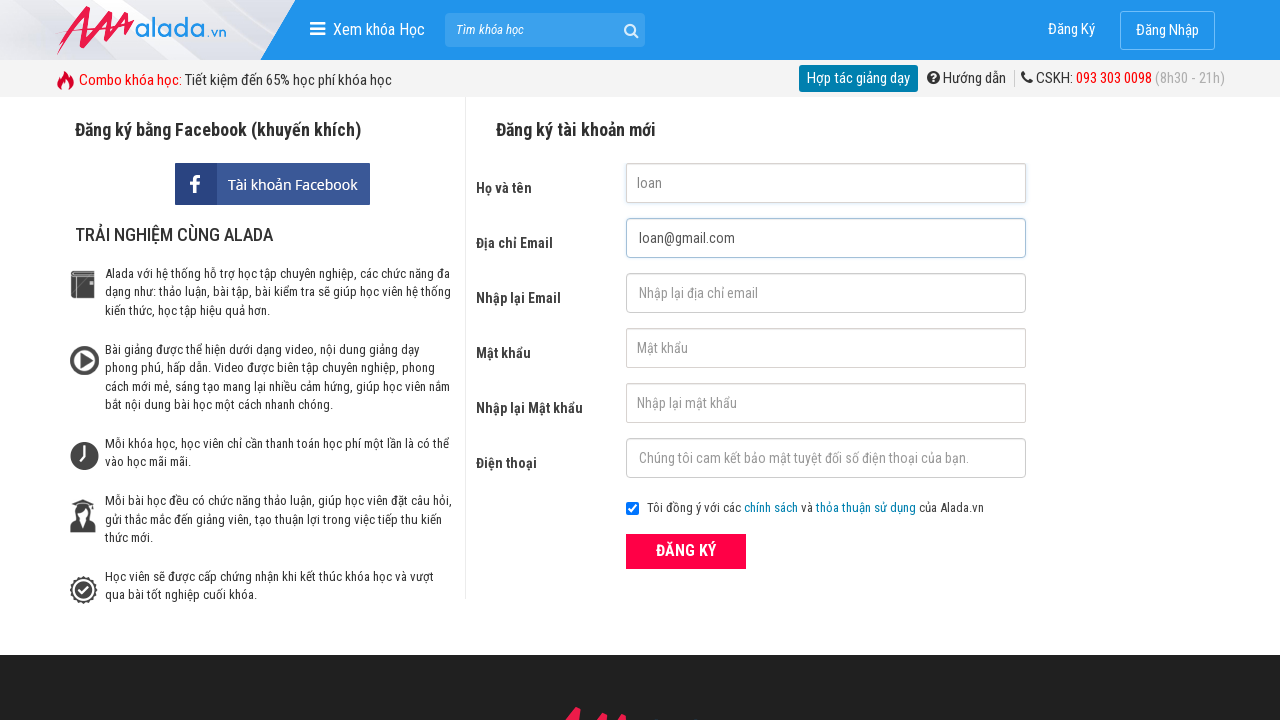

Filled confirmation email field with 'loan@gmail.net' (mismatched) on #txtCEmail
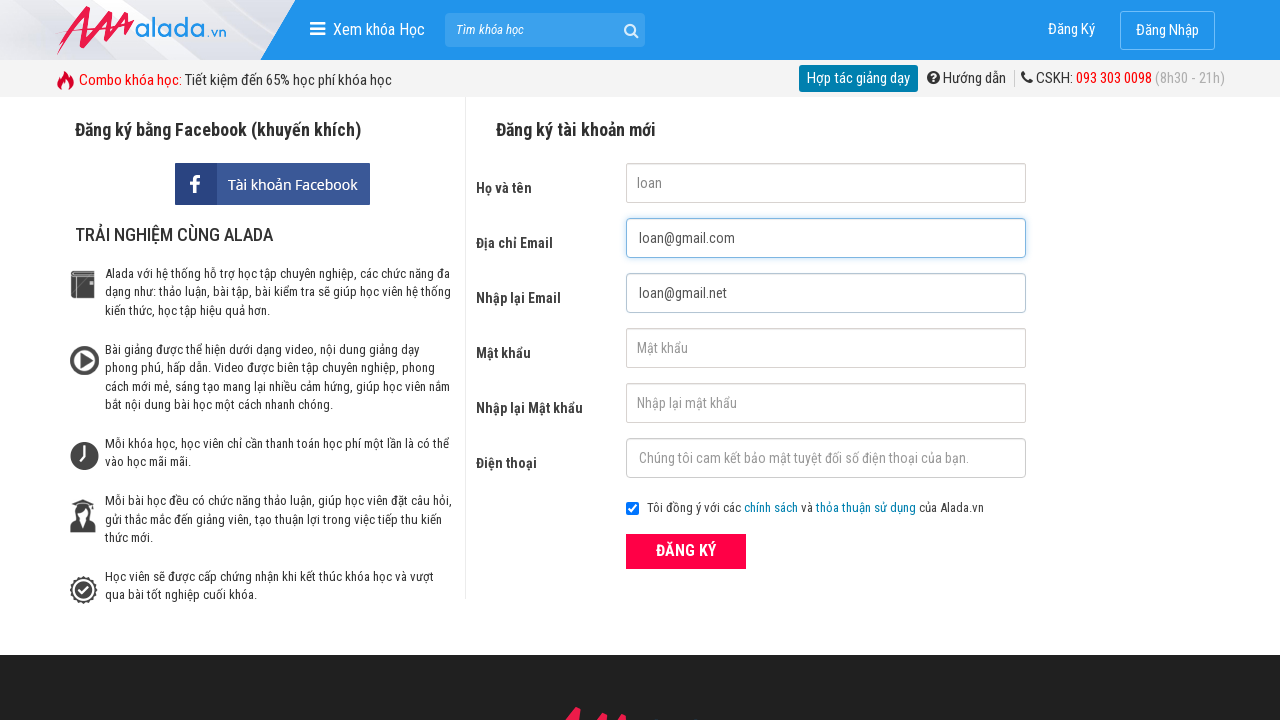

Filled password field with 'abc123456' on #txtPassword
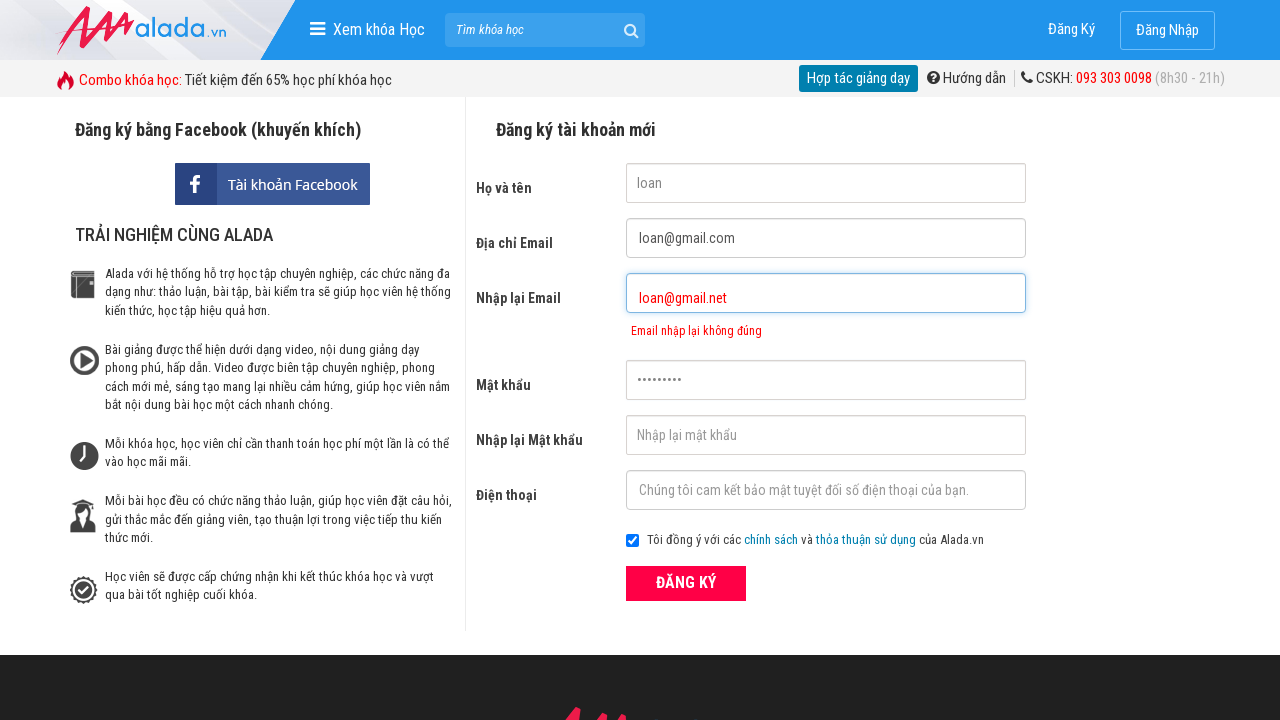

Filled confirmation password field with 'abc123456' on #txtCPassword
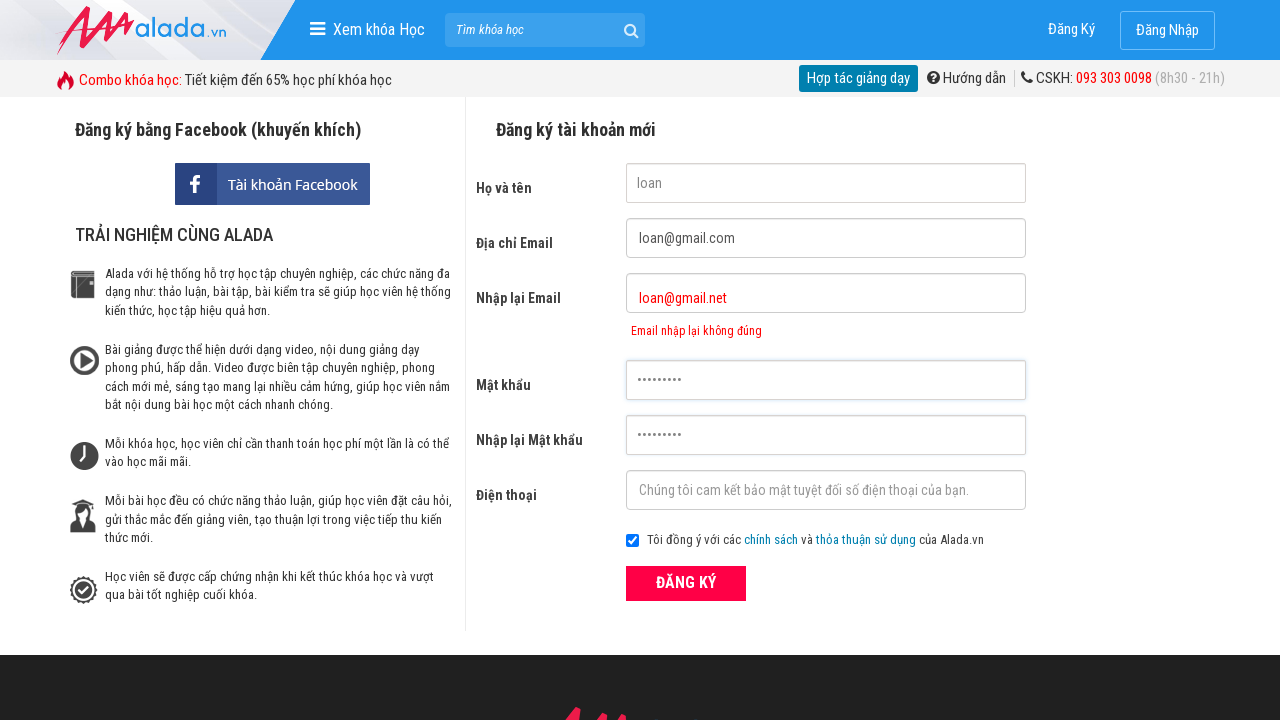

Filled phone field with '0987654321' on #txtPhone
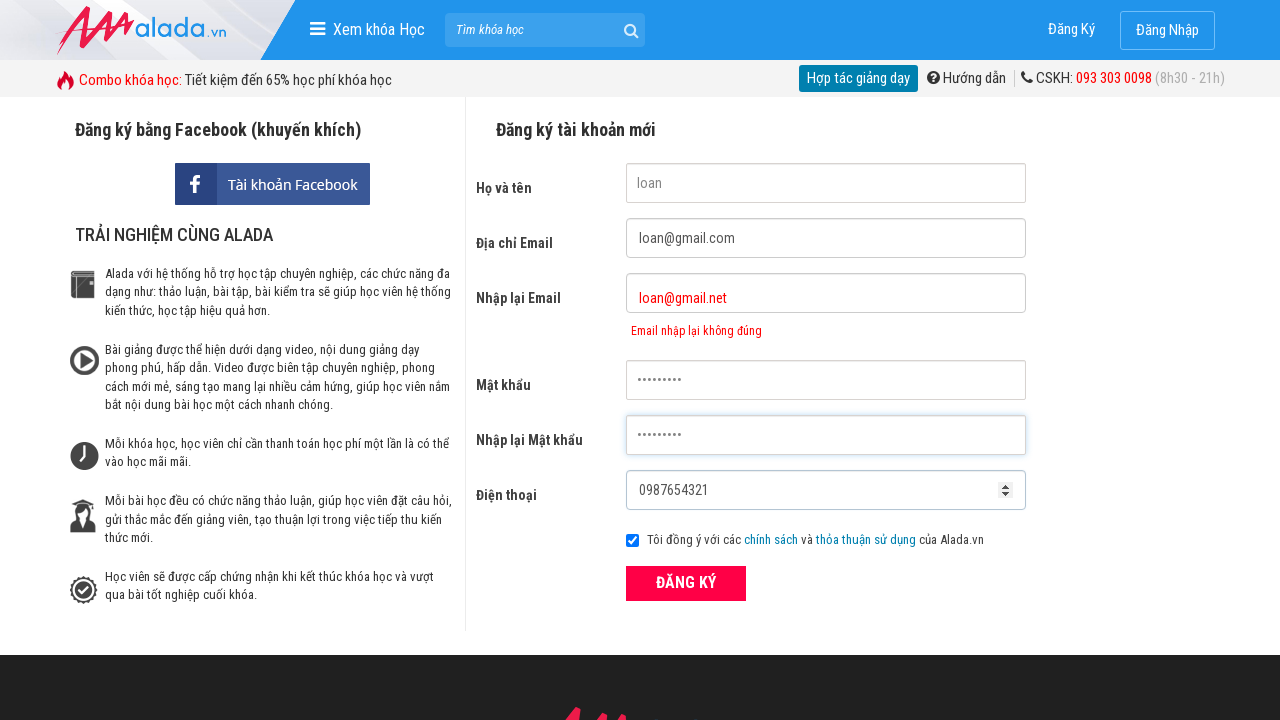

Clicked ĐĂNG KÝ (Register) button at (686, 583) on xpath=//form[@id='frmLogin']//button[text()='ĐĂNG KÝ']
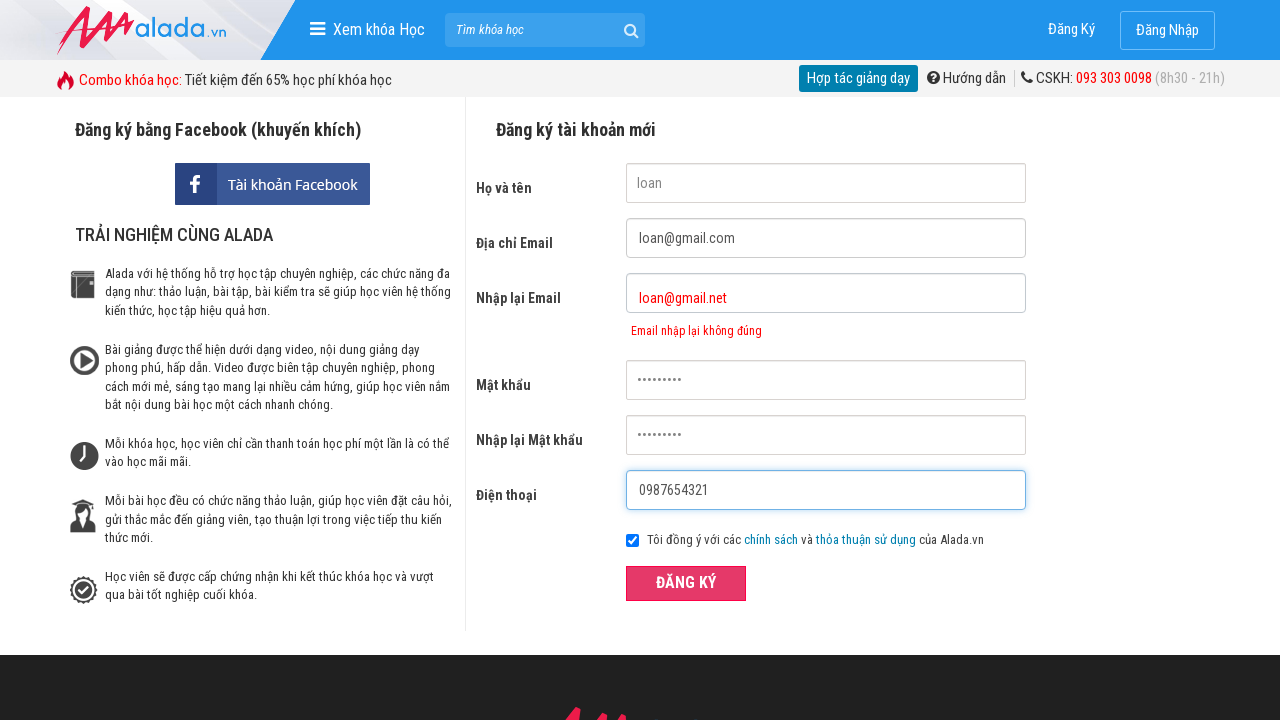

Email mismatch error message appeared
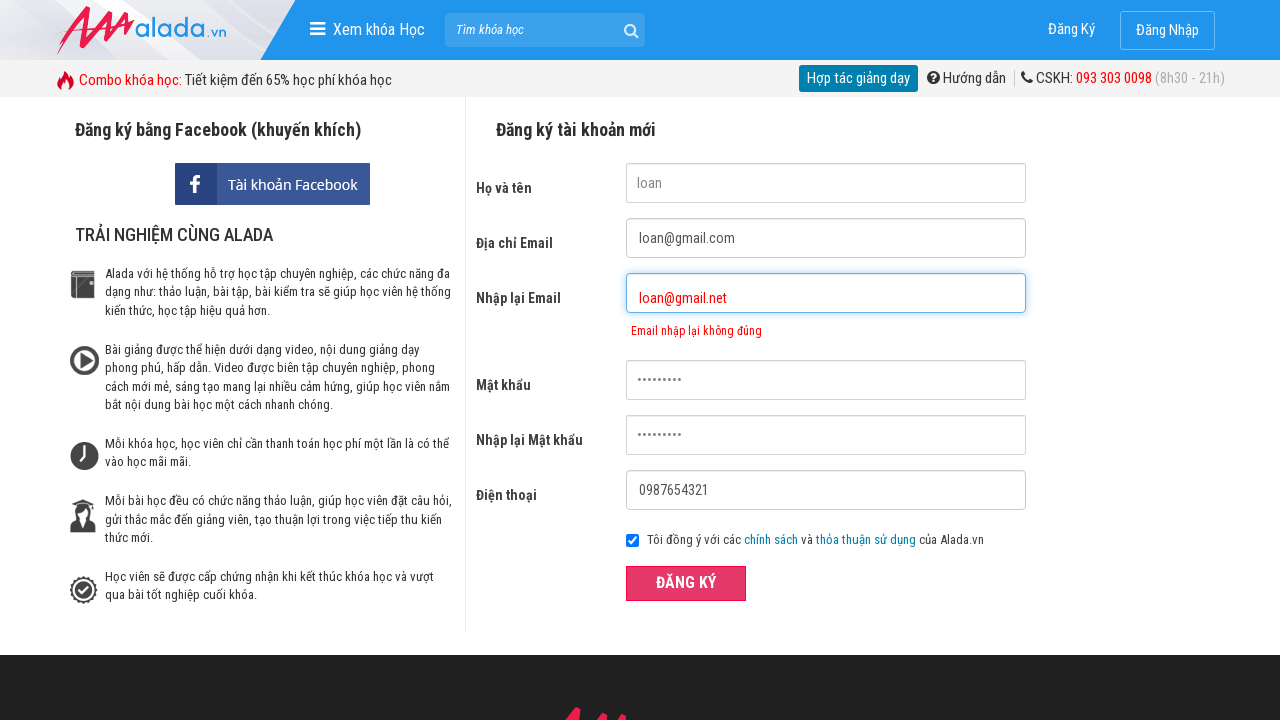

Verified error message 'Email nhập lại không đúng' is displayed
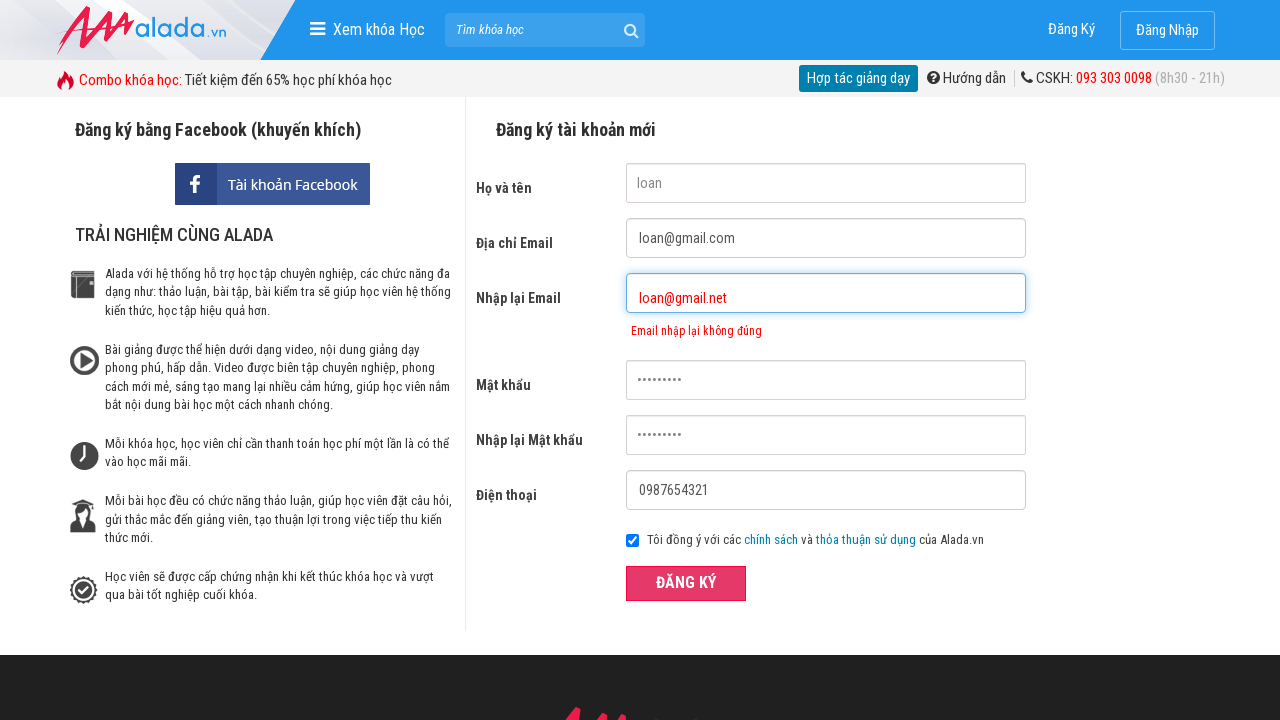

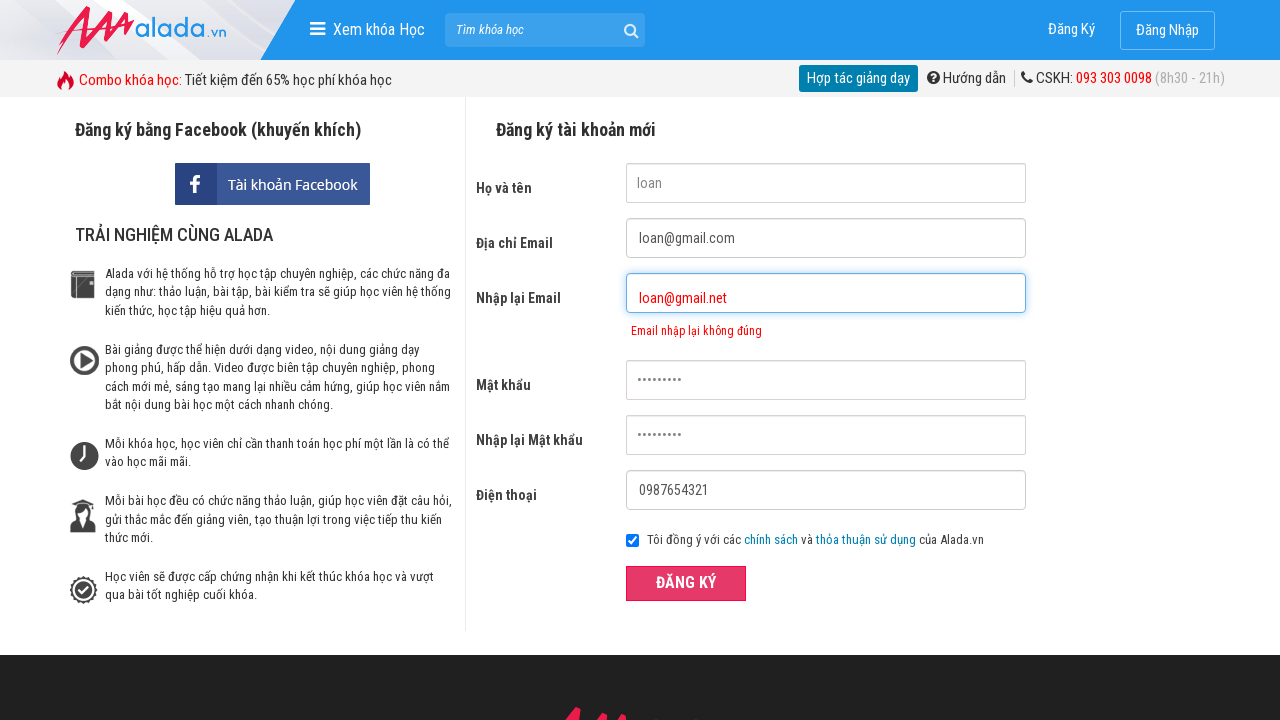